Tests the text box form on DemoQA by filling in full name, email, current address, and permanent address fields, then clicking the submit button.

Starting URL: https://demoqa.com/text-box

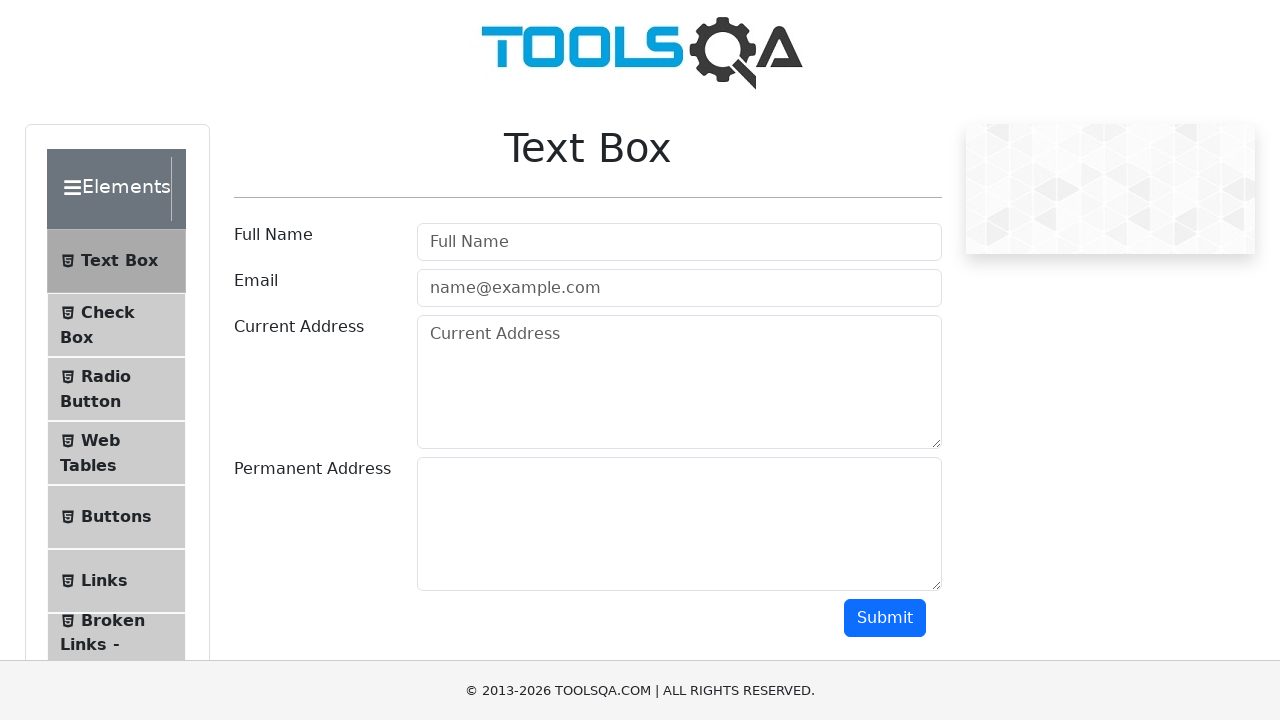

Filled full name field with '111' on [placeholder="Full Name"]
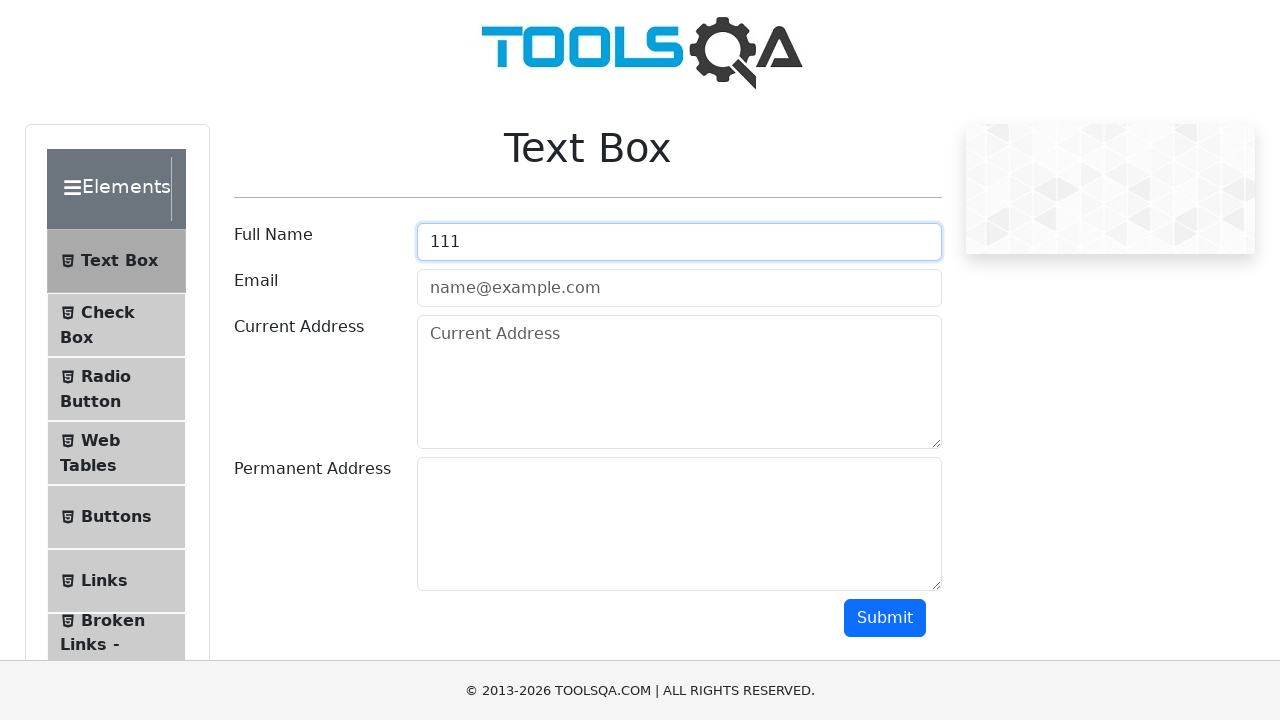

Filled email field with '222' on [placeholder="name@example.com"]
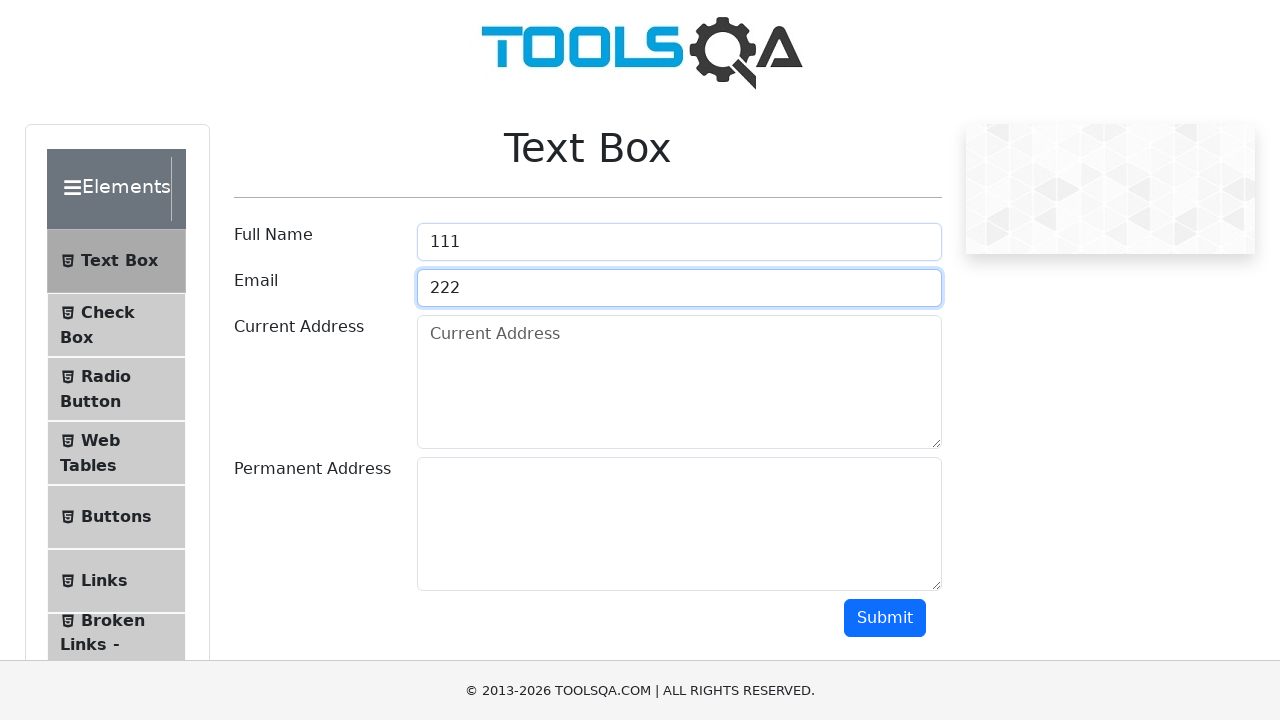

Filled current address field with '333' on [placeholder="Current Address"]
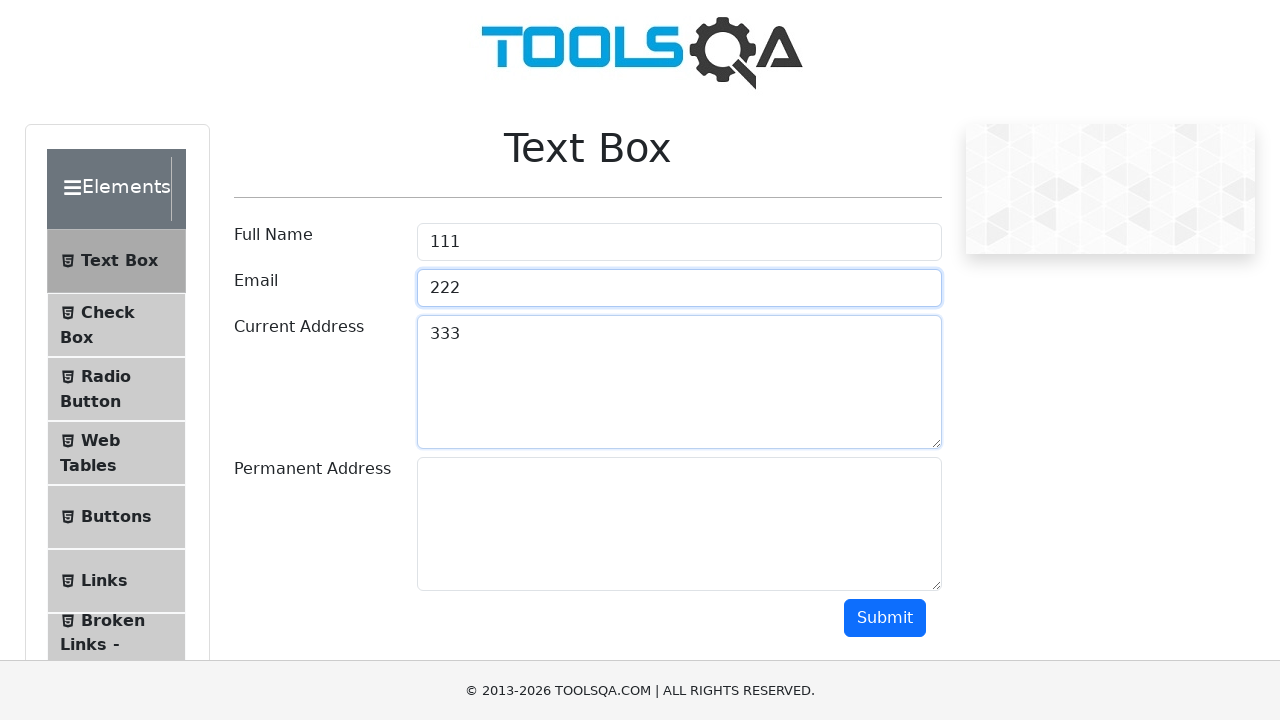

Filled permanent address field with '4444' on [id="permanentAddress"][class="form-control"]
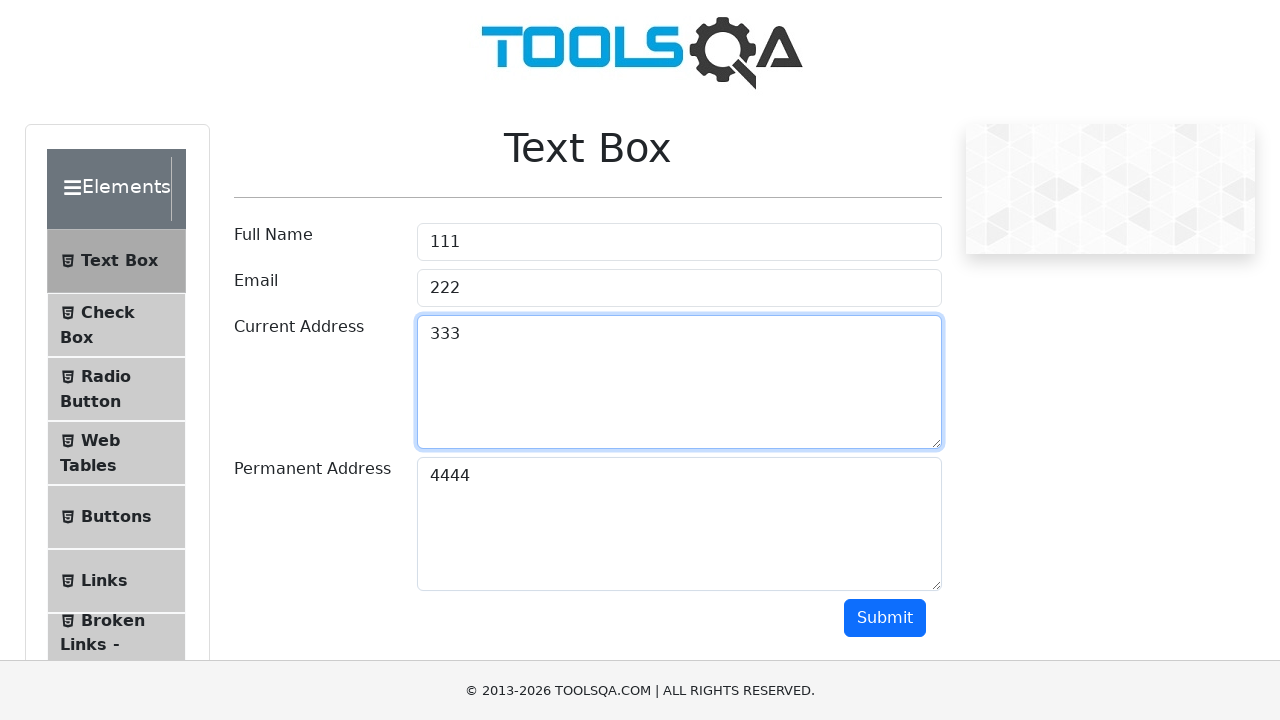

Clicked submit button at (885, 618) on .btn-primary
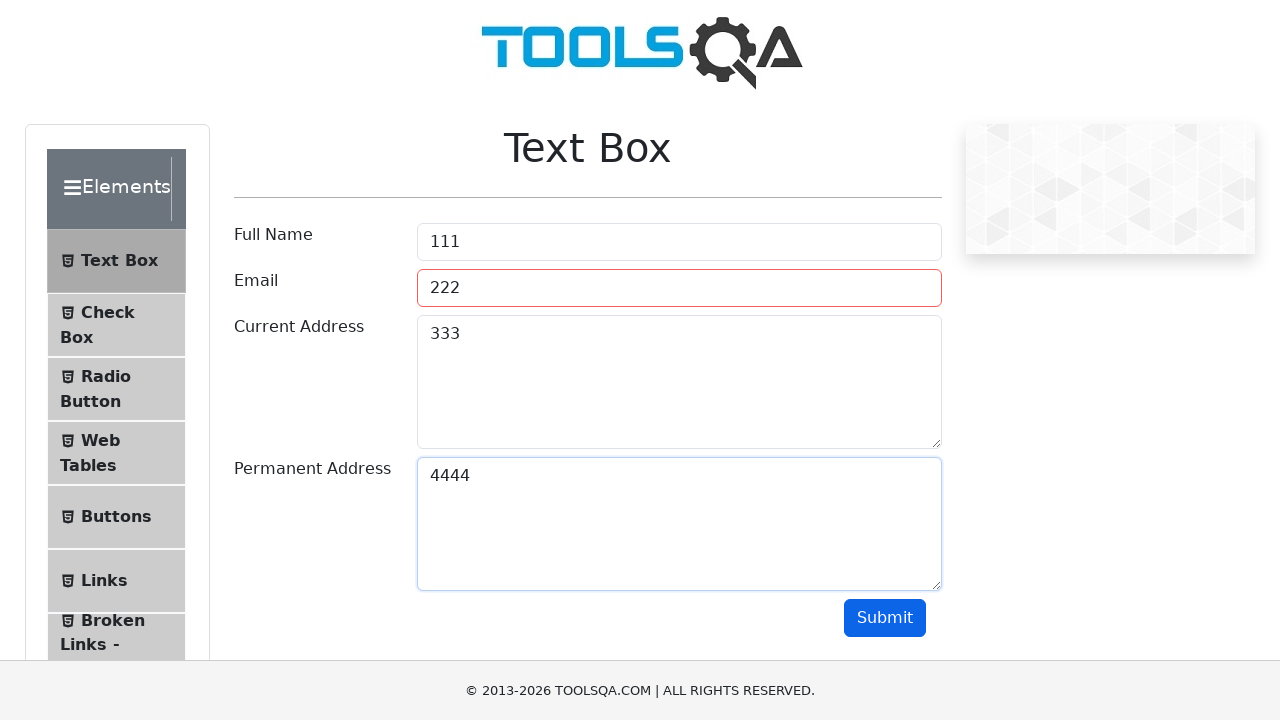

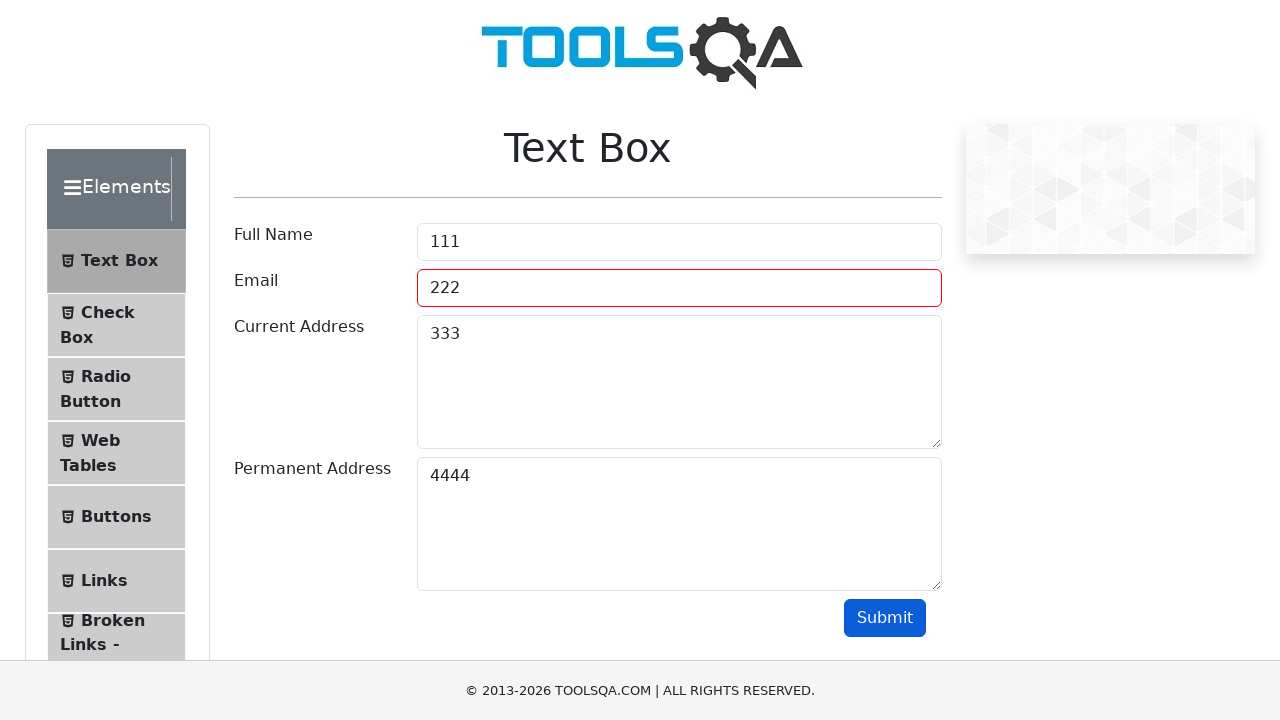